Tests JavaScript alert handling by clicking an alert button and accepting the alert dialog on a demo page

Starting URL: https://www.hyrtutorials.com/p/alertsdemo.html

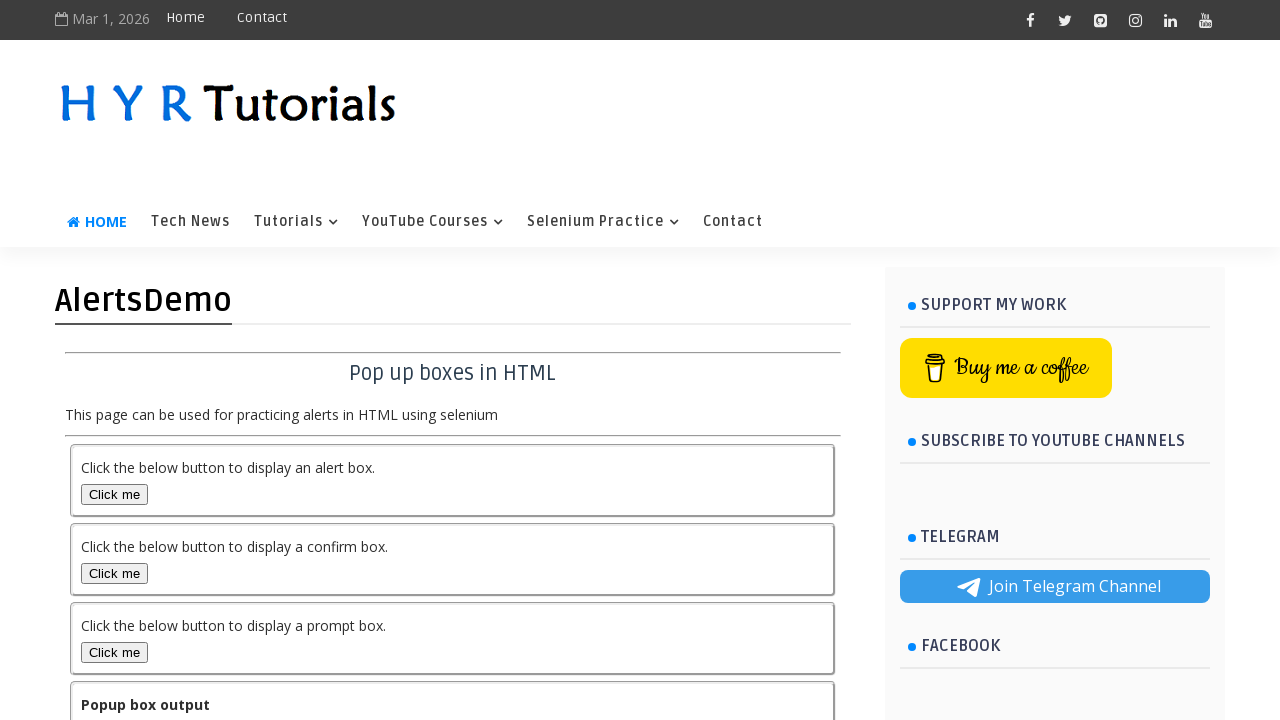

Set up dialog handler to accept JavaScript alerts
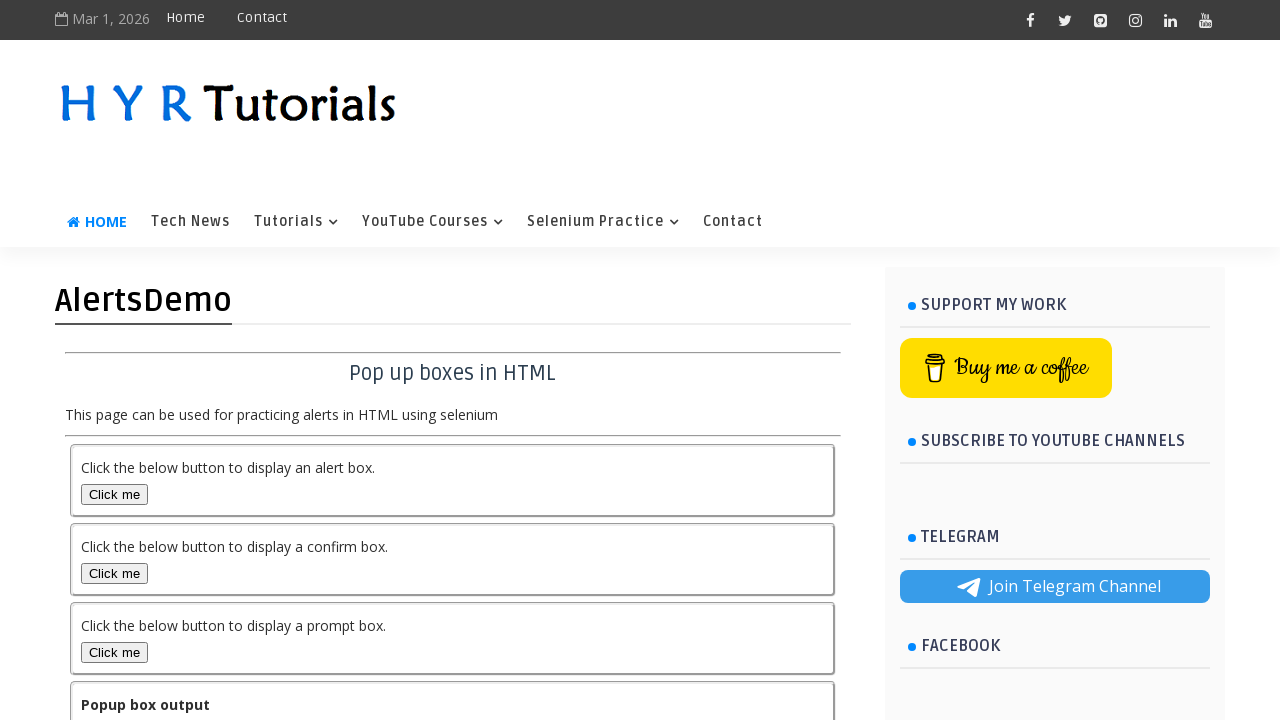

Clicked the alert button to trigger JavaScript alert at (114, 494) on #alertBox
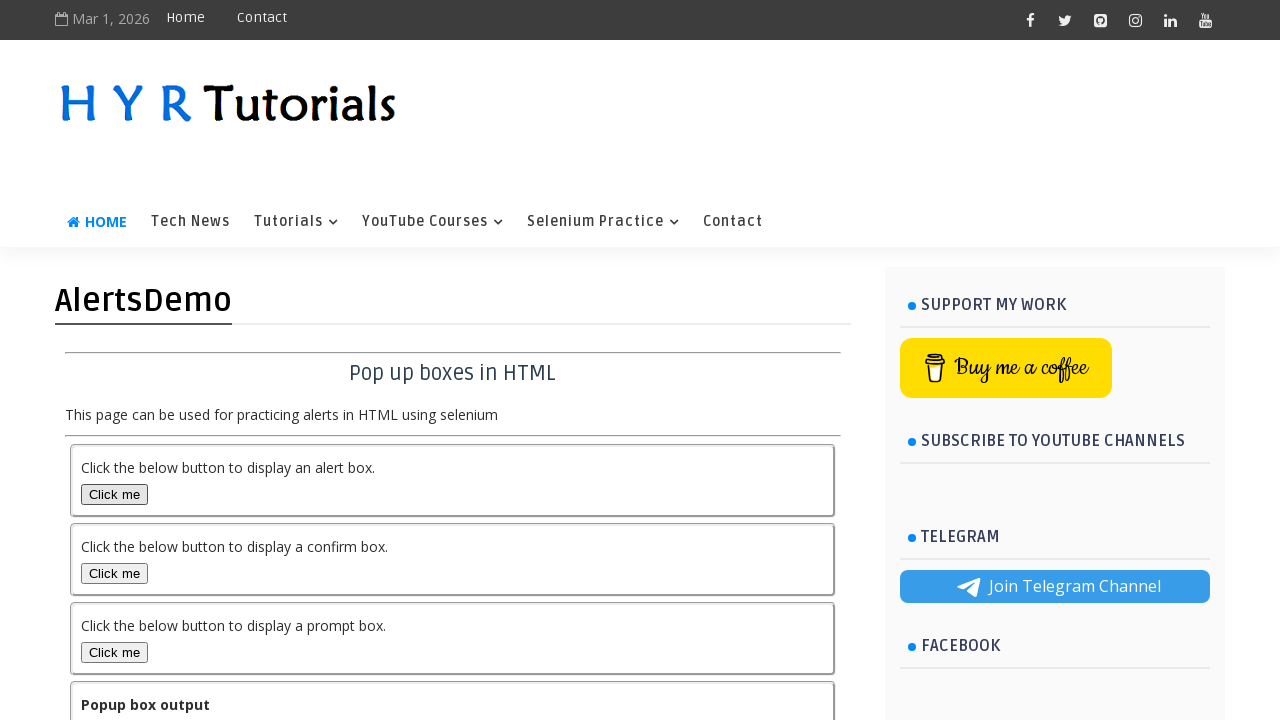

Waited for alert to be processed
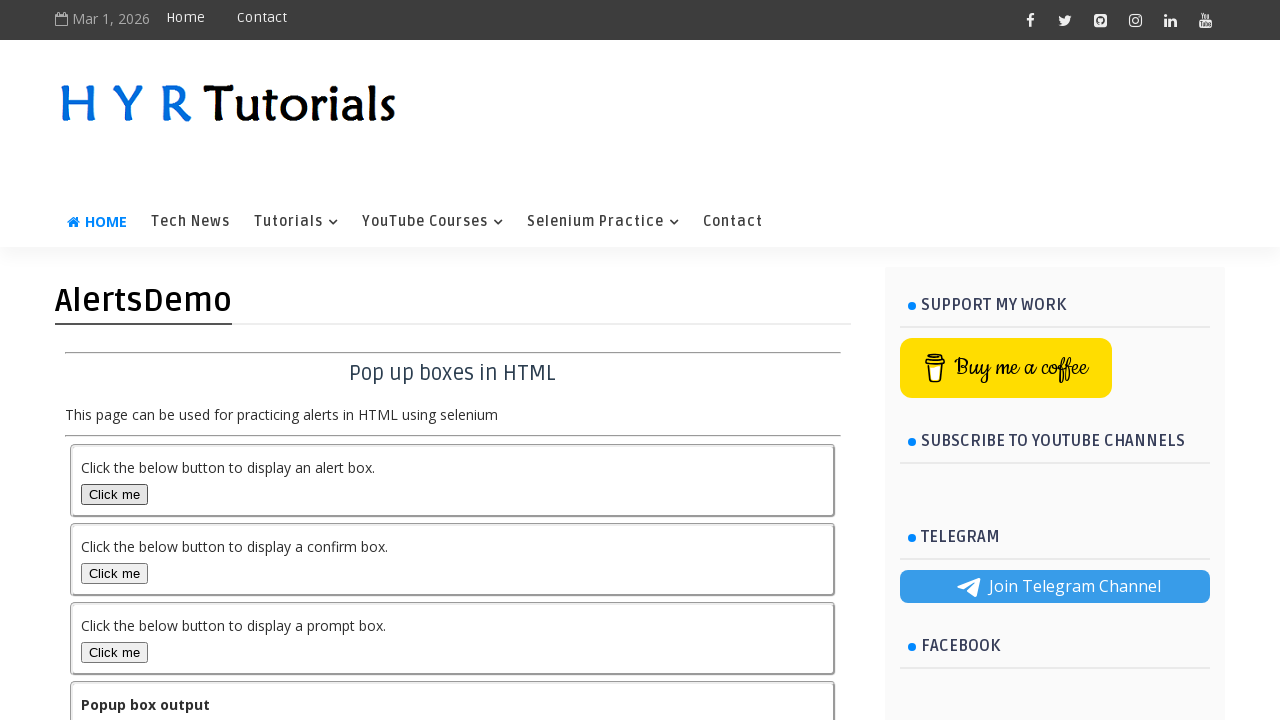

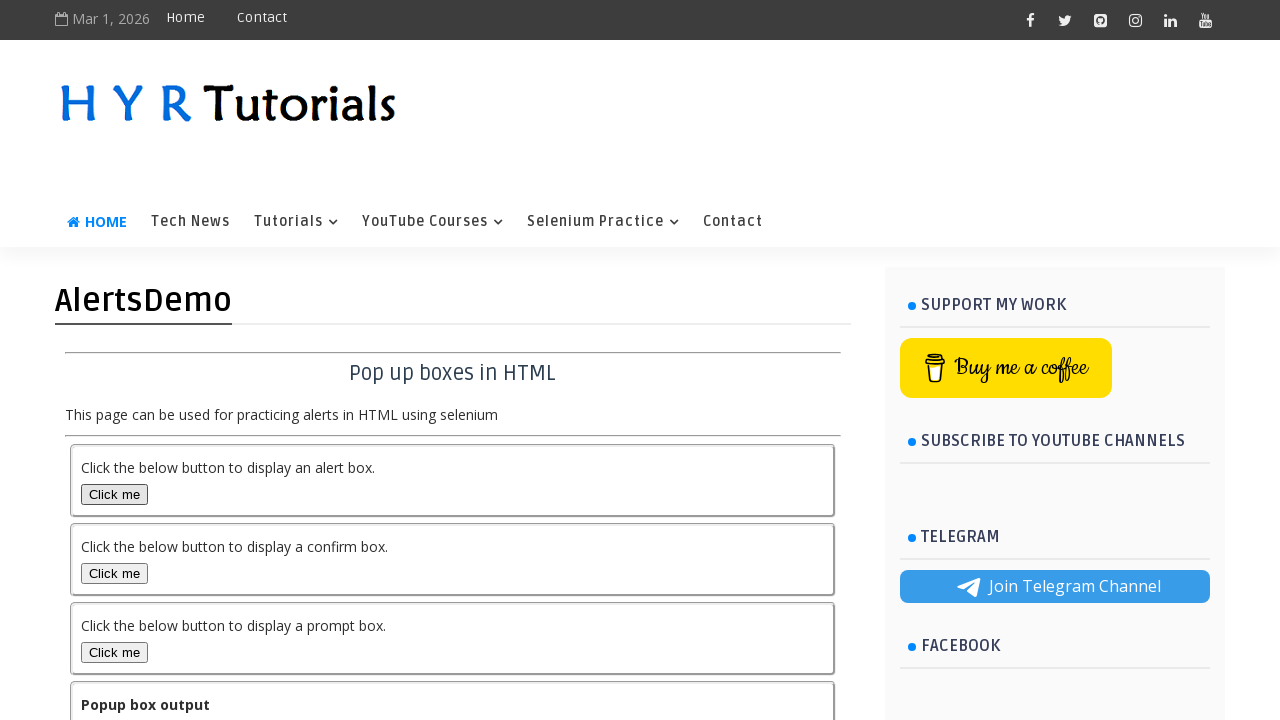